Tests an end-to-end flight booking flow by selecting country, currency, passengers, departure/arrival cities, date, and other options before searching for flights

Starting URL: https://rahulshettyacademy.com/dropdownsPractise/

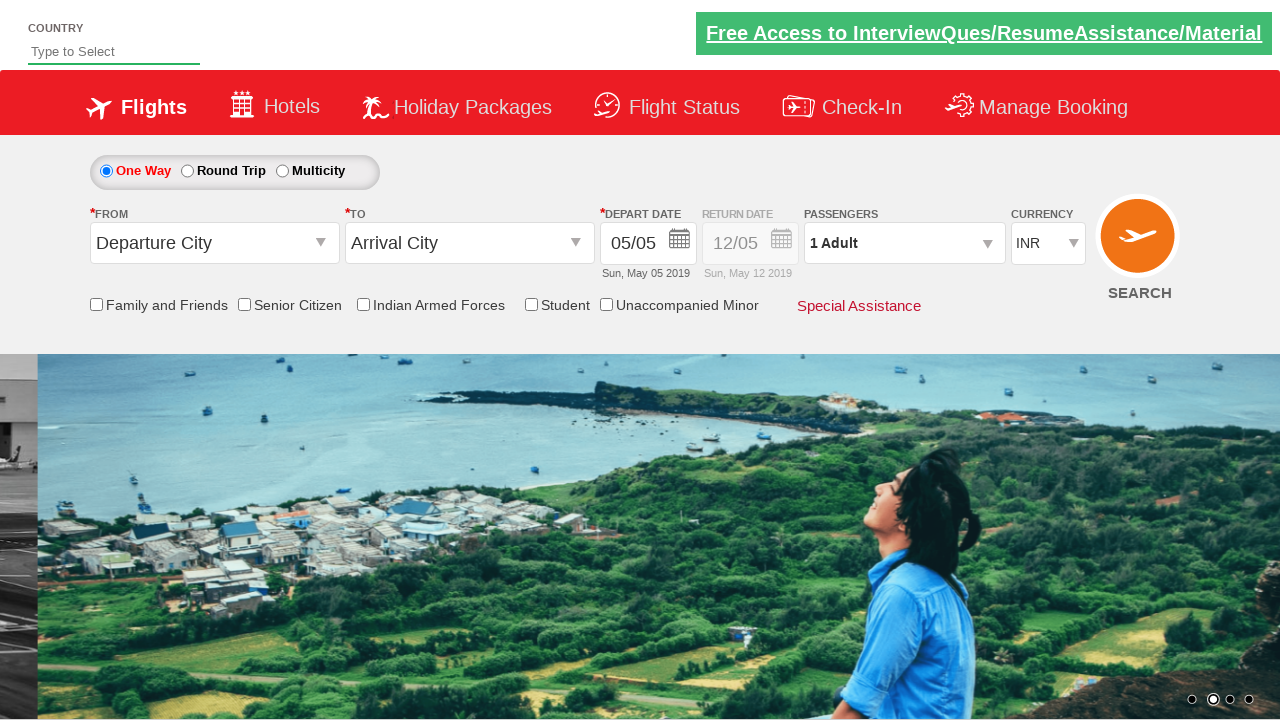

Filled autosuggest field with 'ind' to search for country on #autosuggest
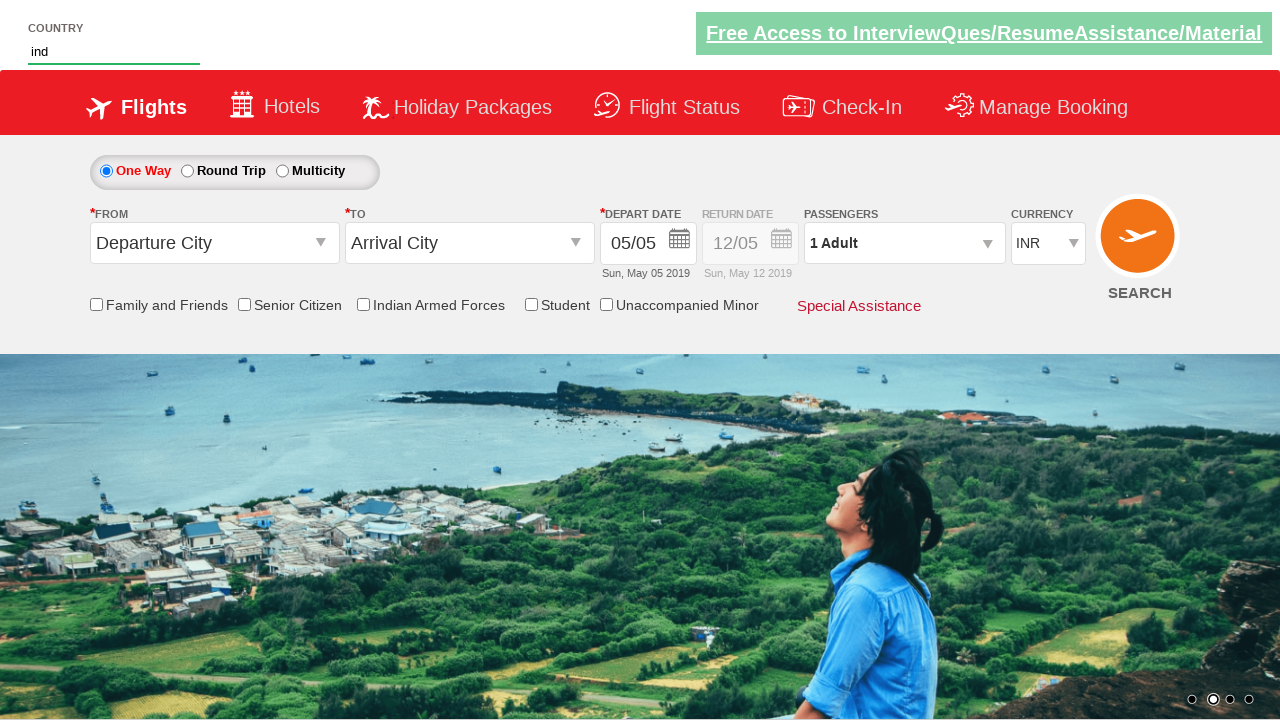

Waited 3 seconds for dropdown suggestions to appear
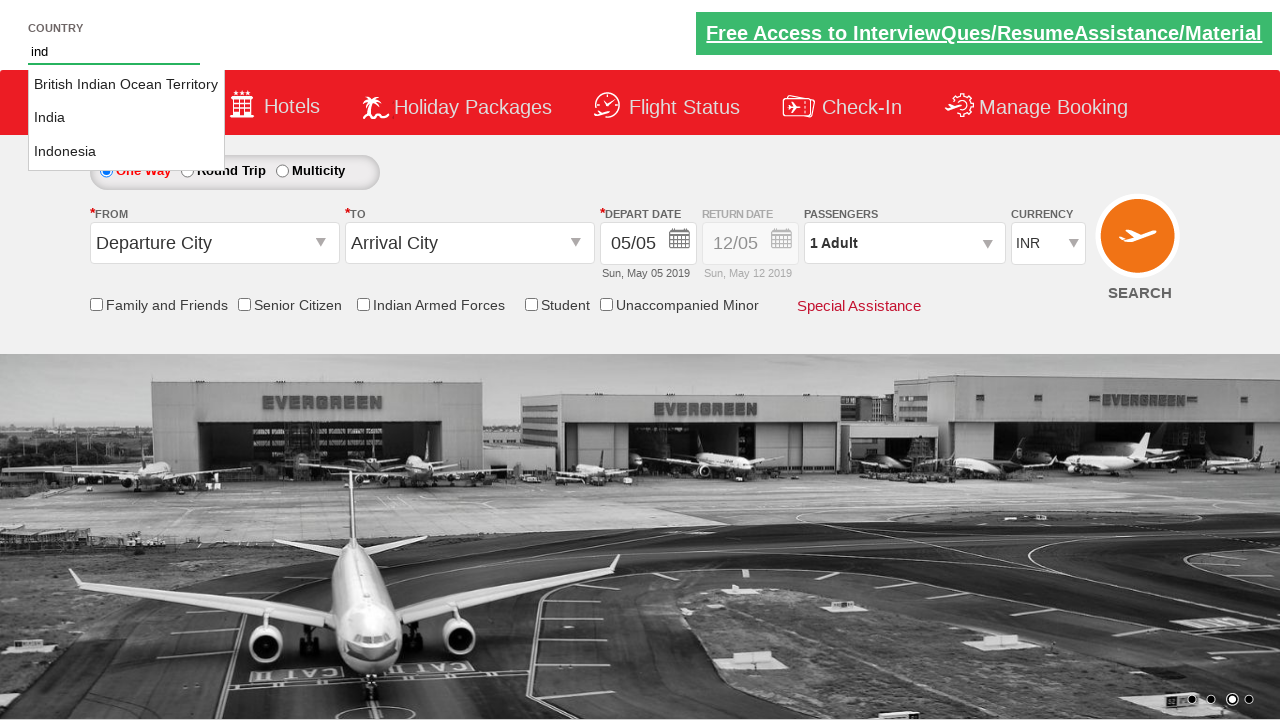

Selected 'India' from country dropdown suggestions at (126, 118) on li.ui-menu-item a >> nth=1
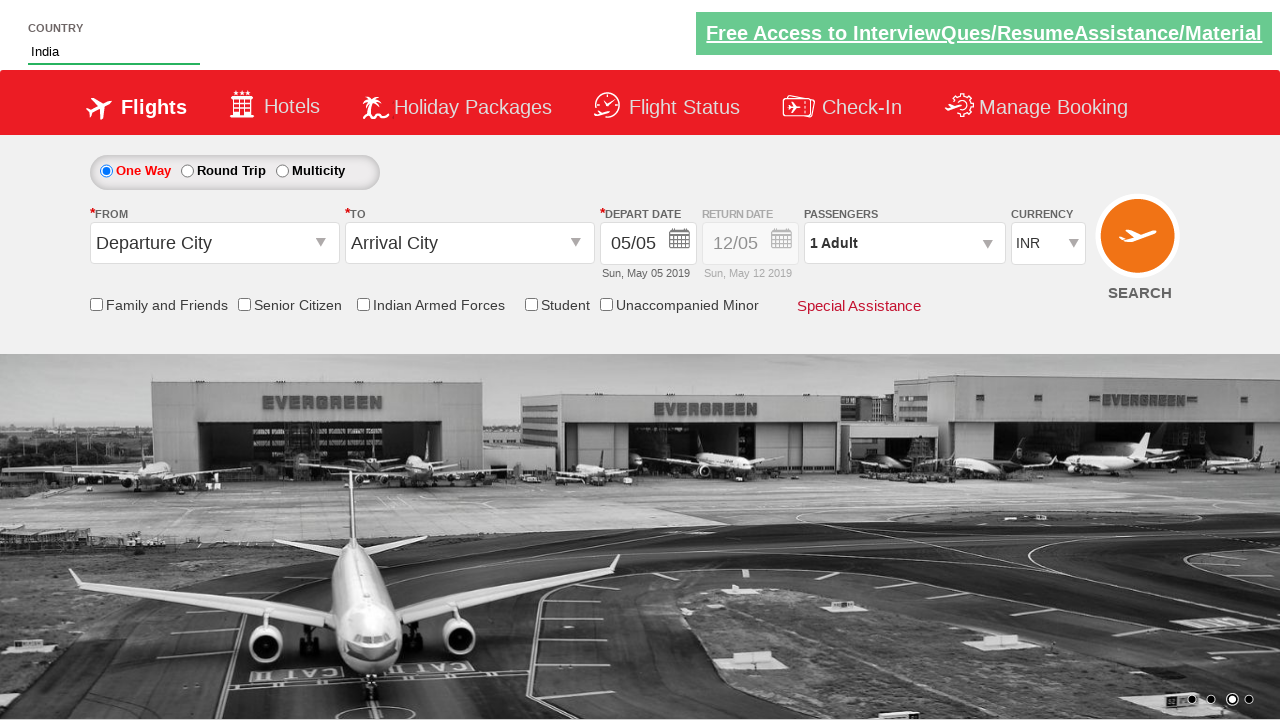

Selected EUR currency from dropdown (index 2) on #ctl00_mainContent_DropDownListCurrency
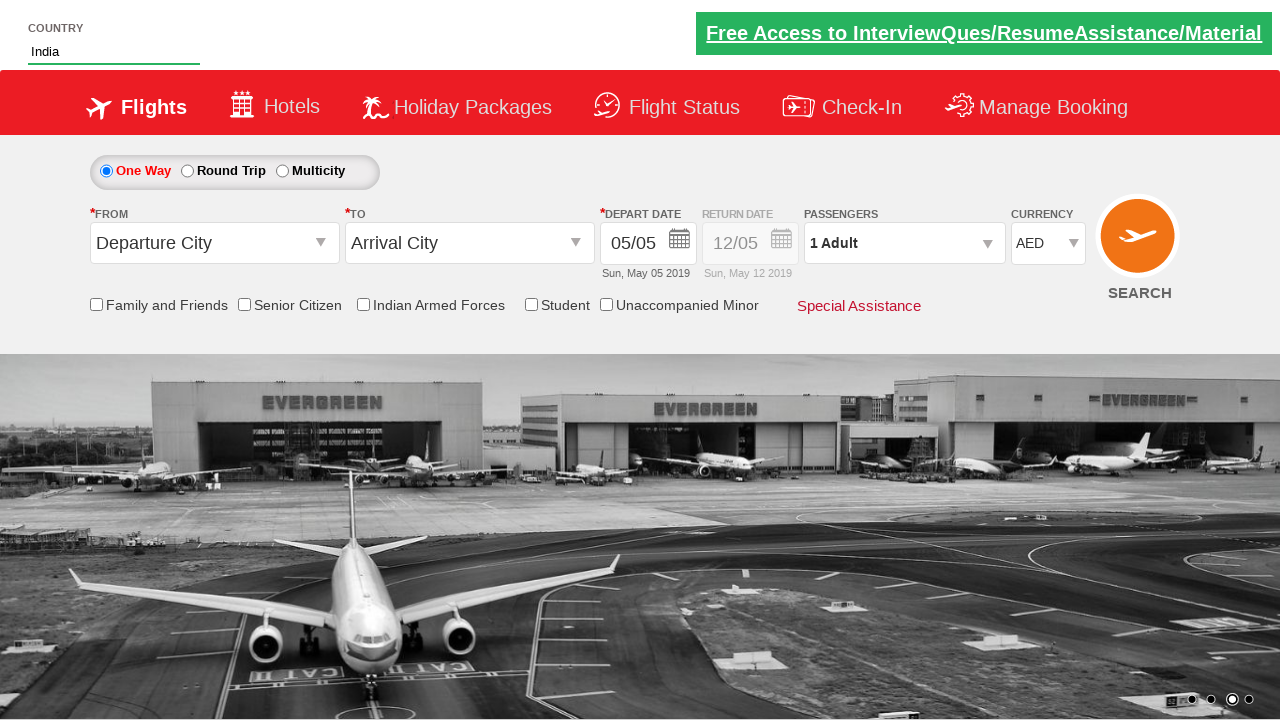

Clicked on passengers dropdown to open passenger selection at (904, 243) on #divpaxinfo
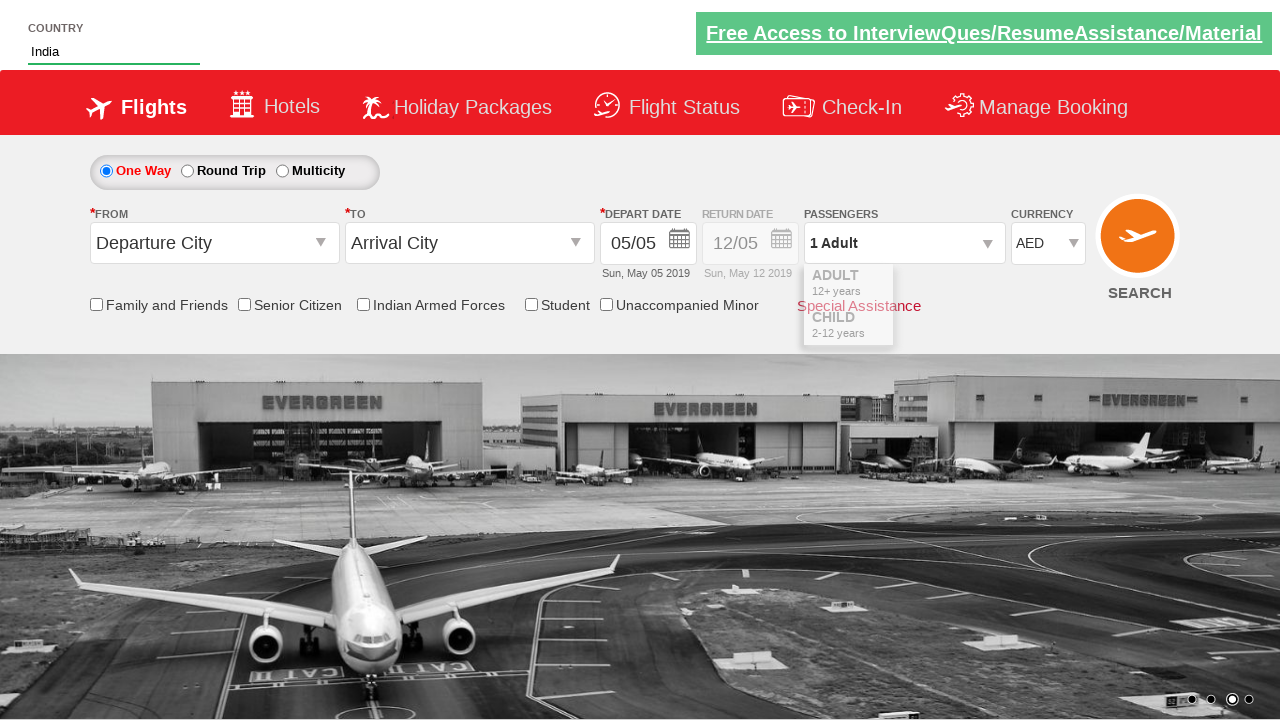

Waited 2 seconds for passenger dropdown to fully load
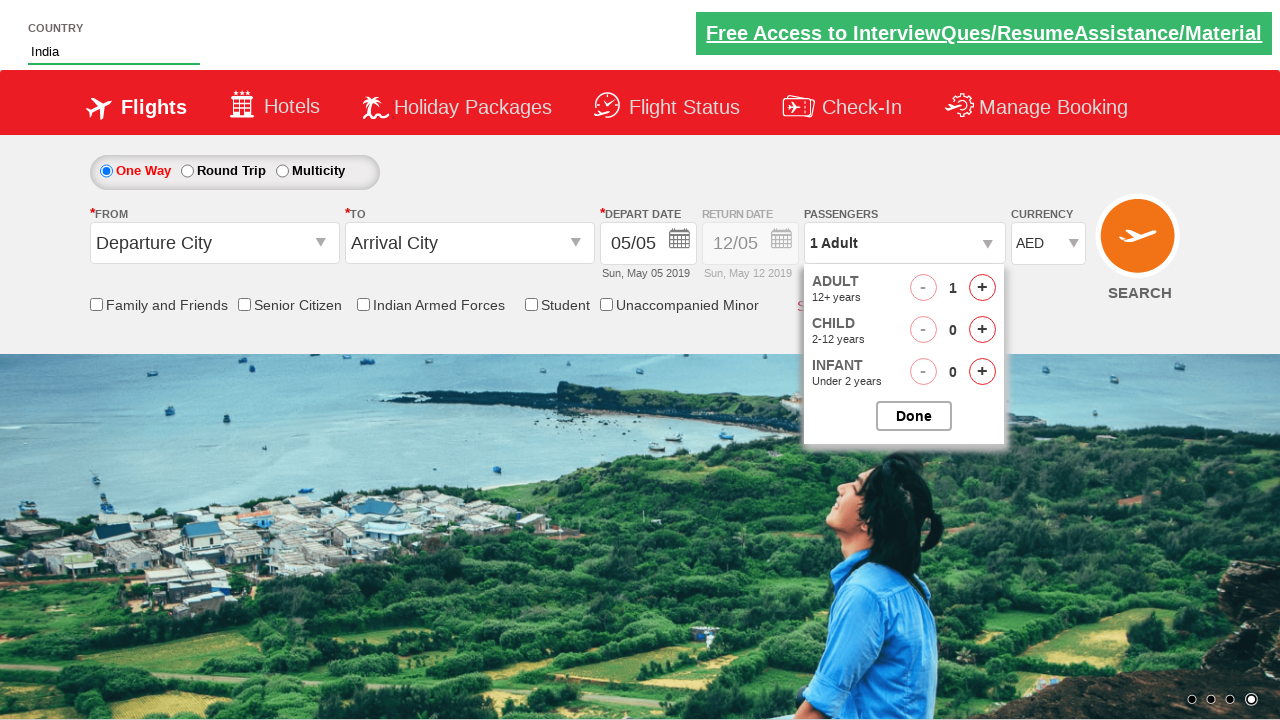

Clicked to add adult passenger (iteration 1 of 2) at (982, 288) on #hrefIncAdt
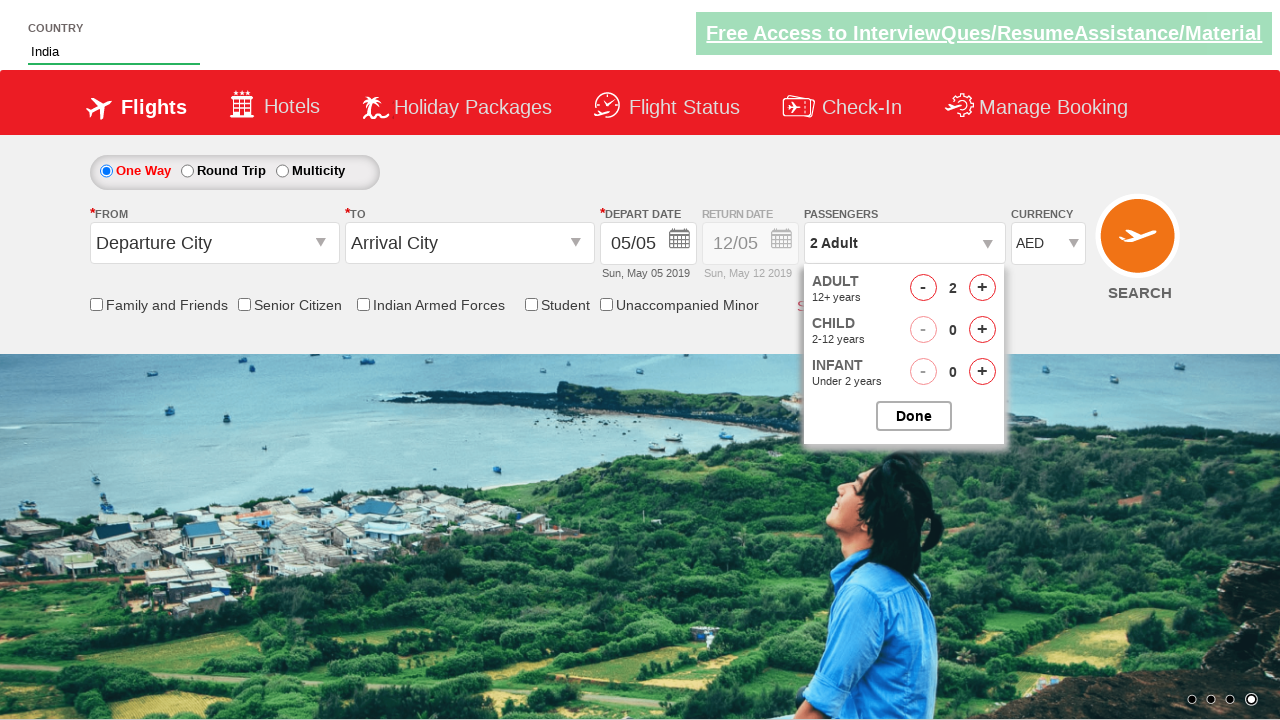

Clicked to add adult passenger (iteration 2 of 2) at (982, 288) on #hrefIncAdt
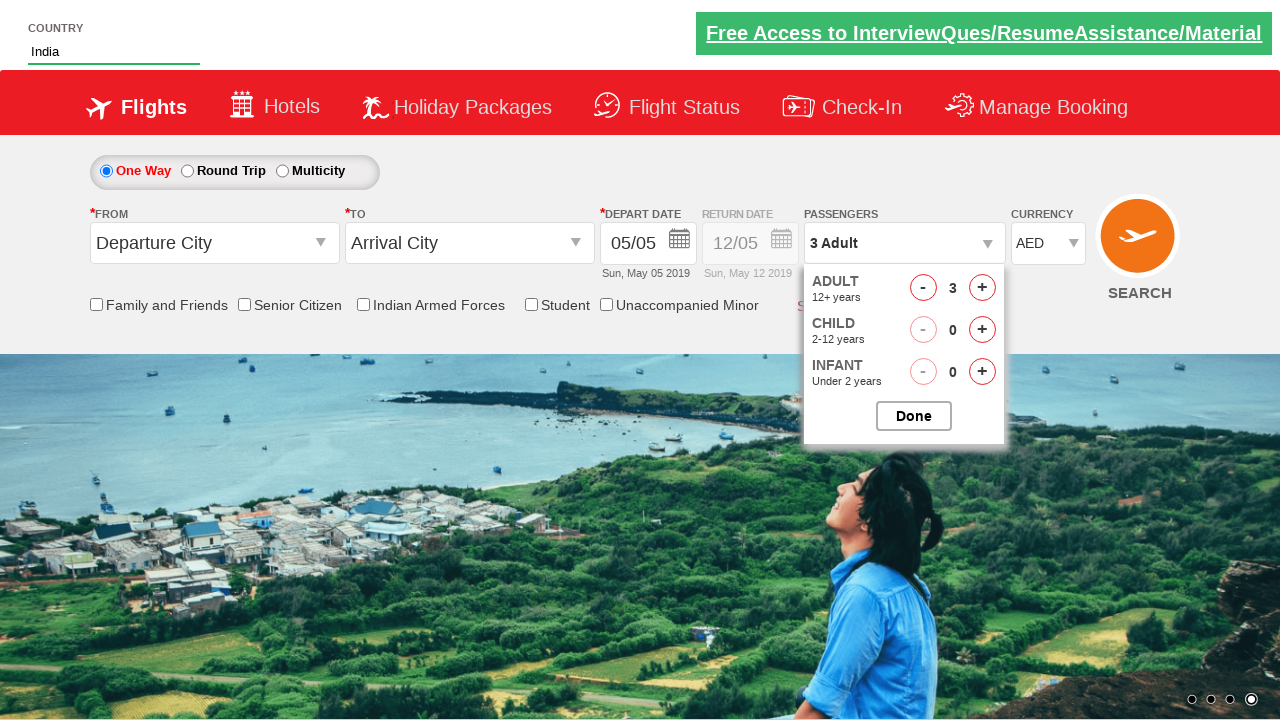

Clicked to add child passenger (iteration 1 of 2) at (982, 330) on #hrefIncChd
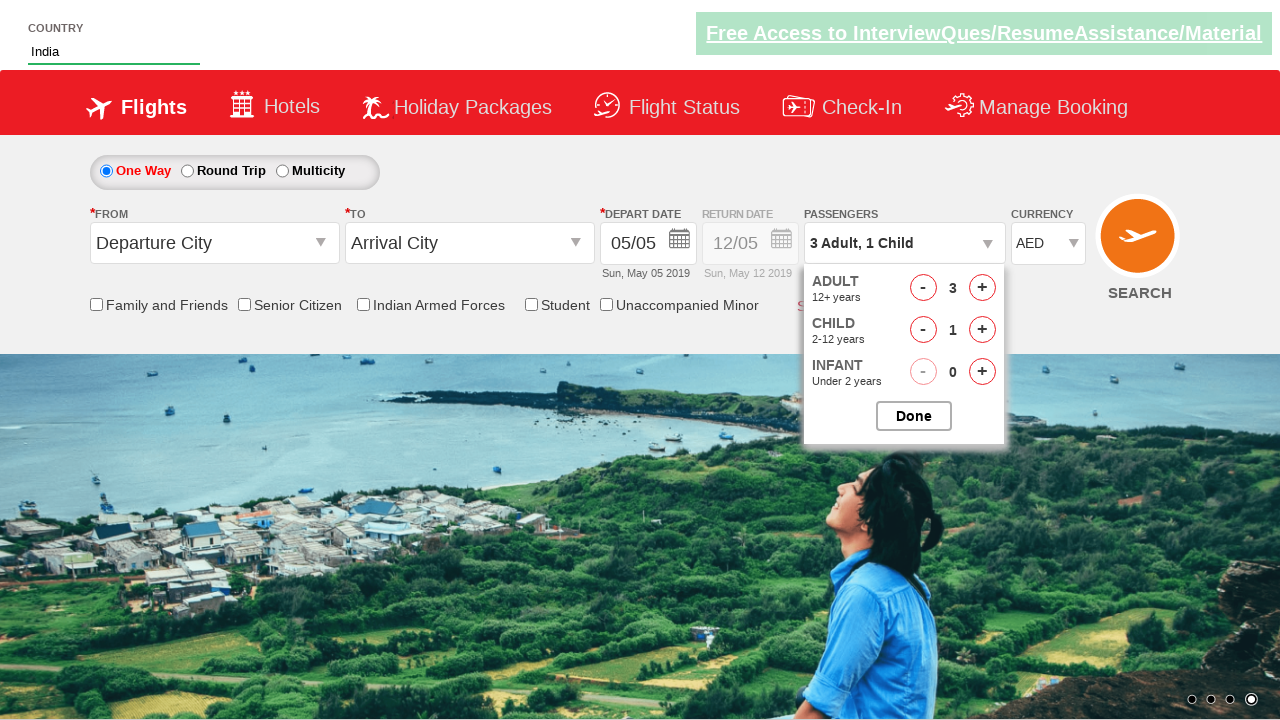

Clicked to add child passenger (iteration 2 of 2) at (982, 330) on #hrefIncChd
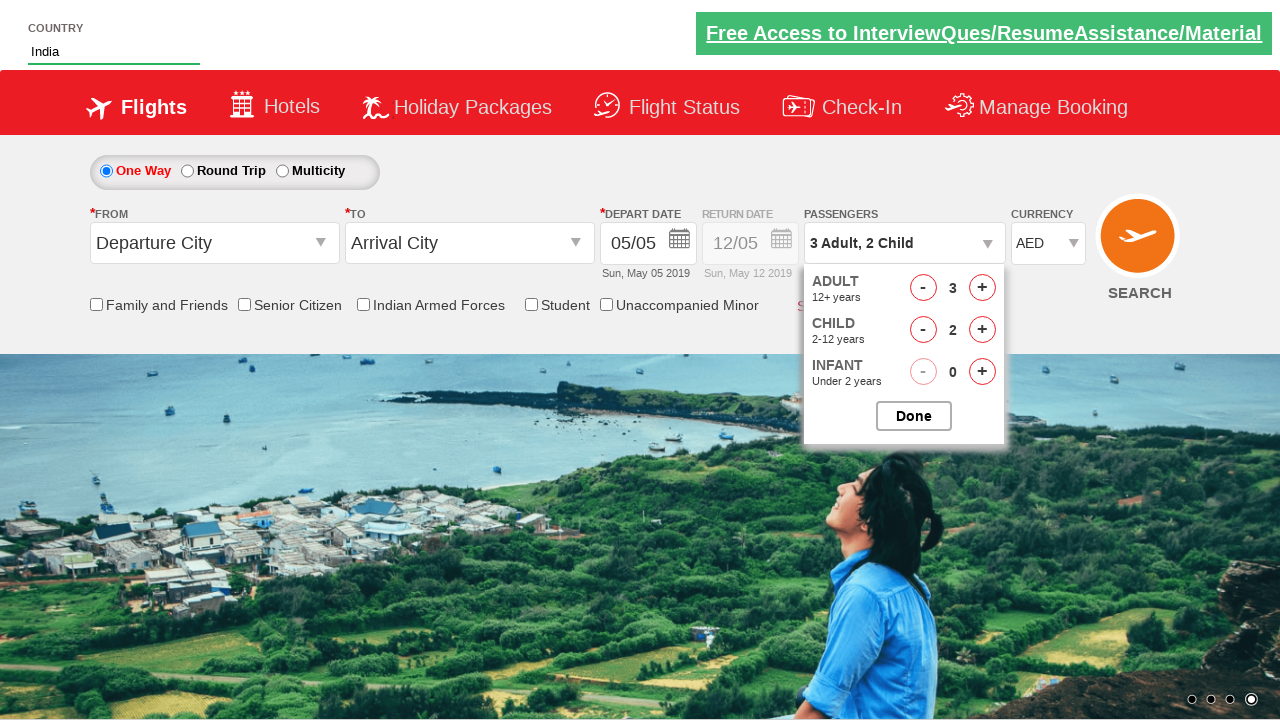

Clicked to add 1 infant passenger at (982, 372) on #hrefIncInf
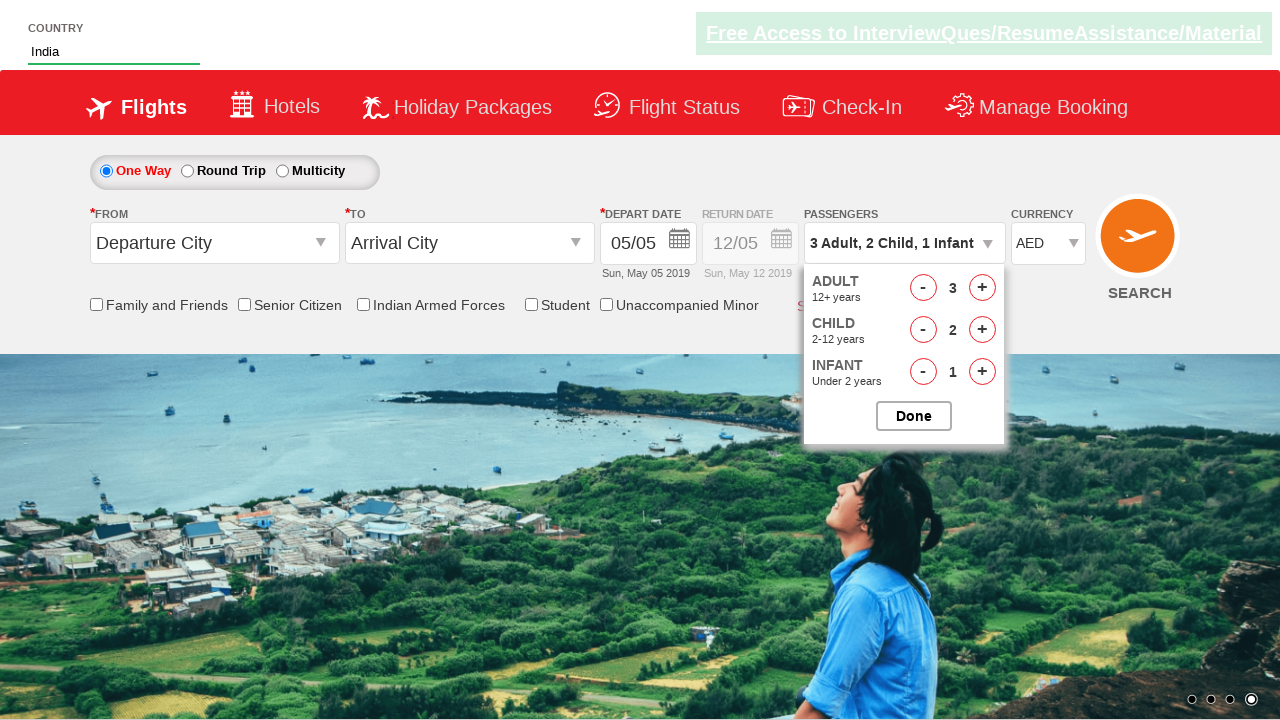

Closed passengers dropdown after selecting passengers (3 adults, 2 children, 1 infant) at (914, 416) on #btnclosepaxoption
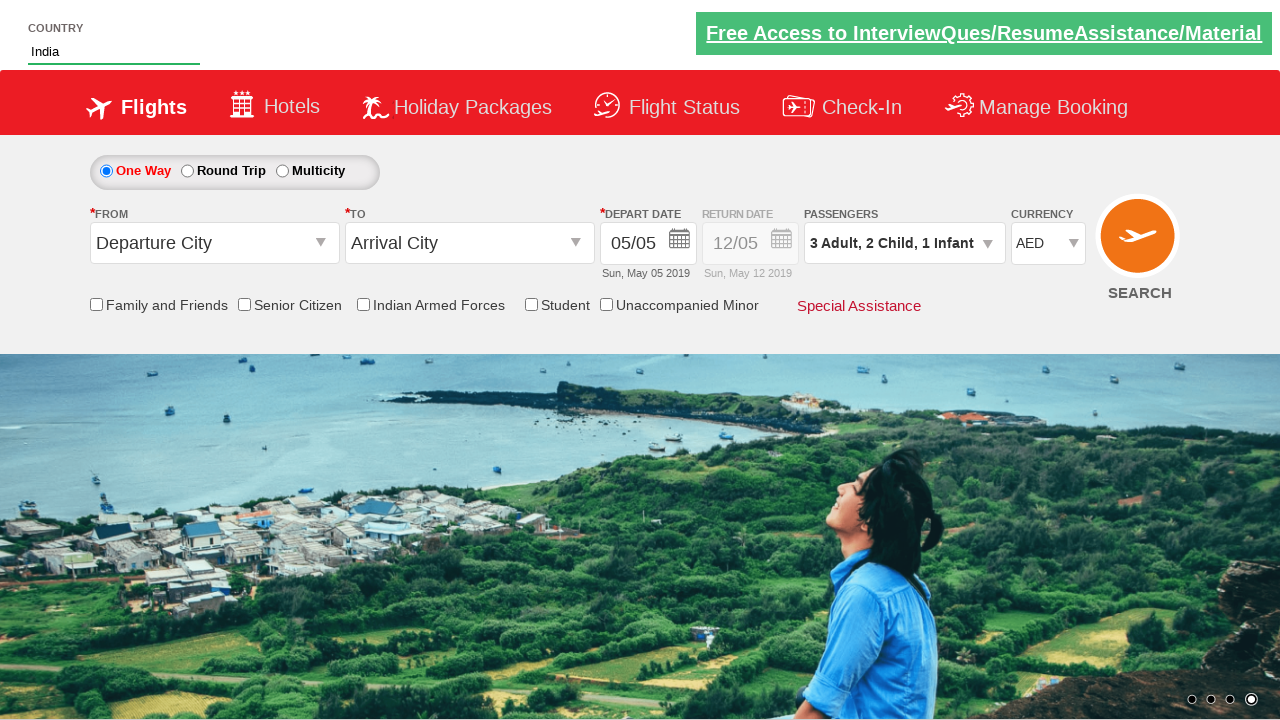

Clicked on departure city dropdown at (214, 243) on #ctl00_mainContent_ddl_originStation1_CTXT
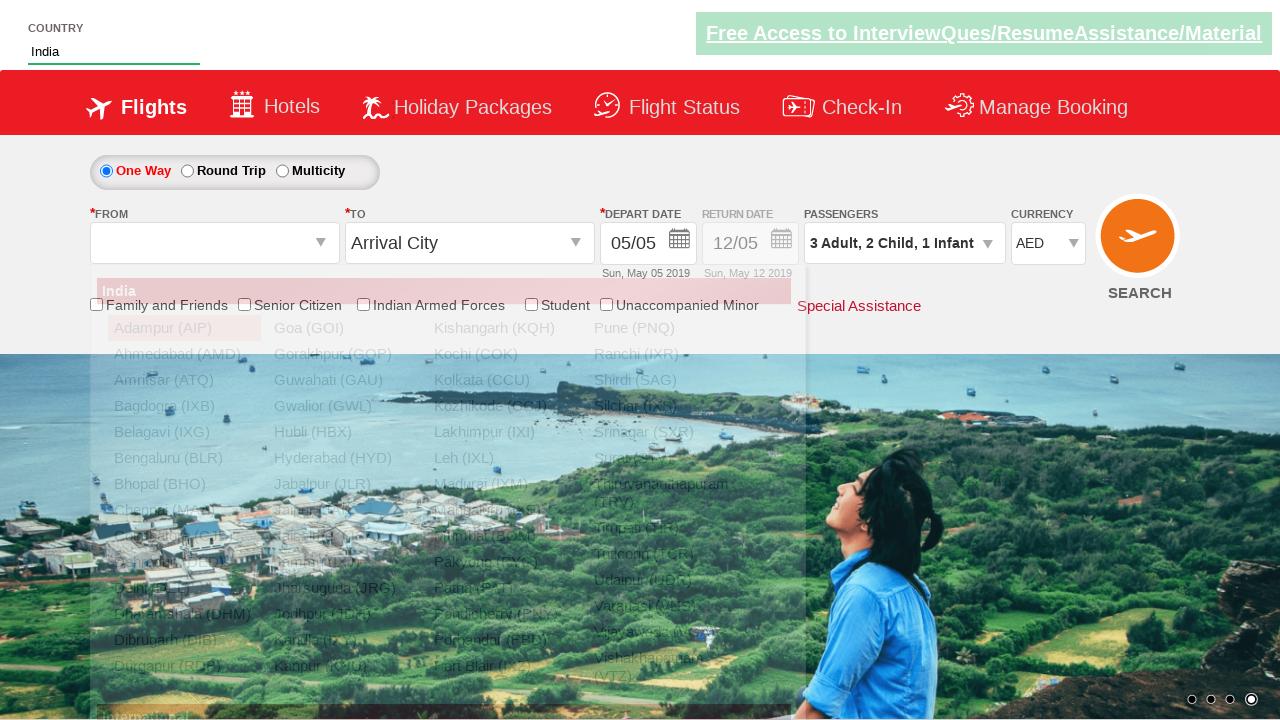

Selected 'DEL' (Delhi) as departure city at (184, 588) on xpath=//a[@value='DEL']
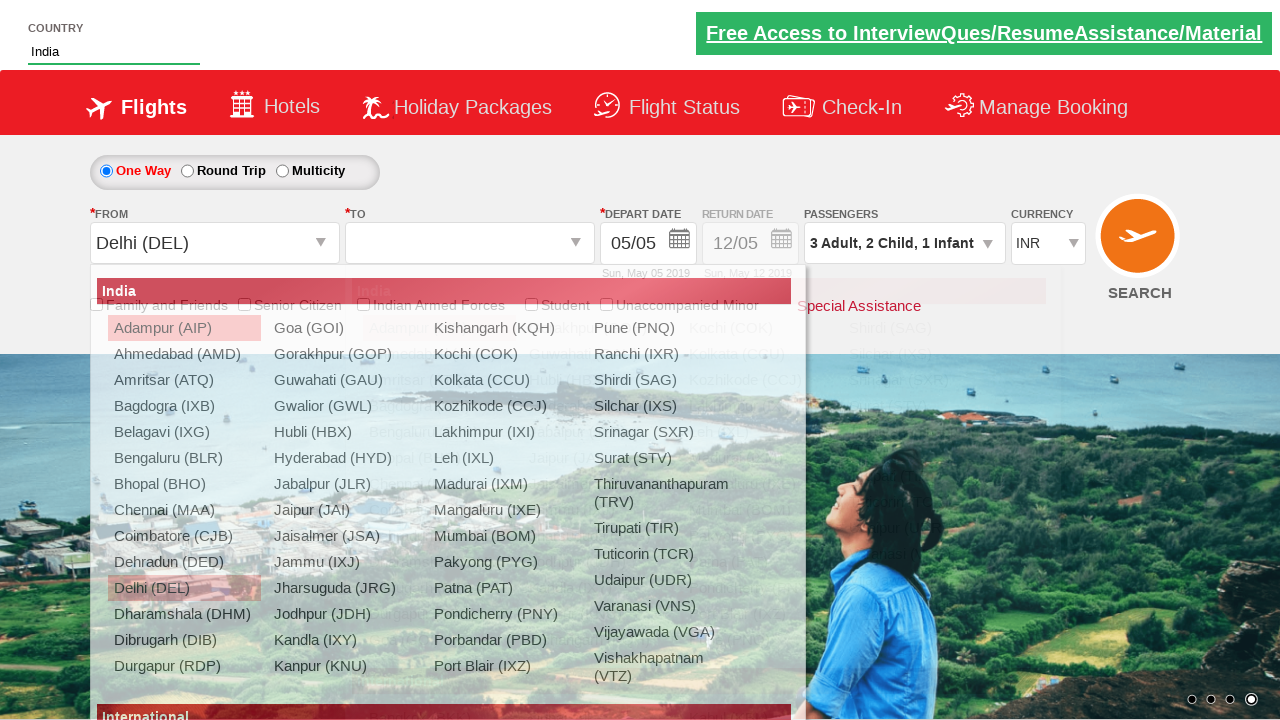

Waited 2 seconds after selecting departure city
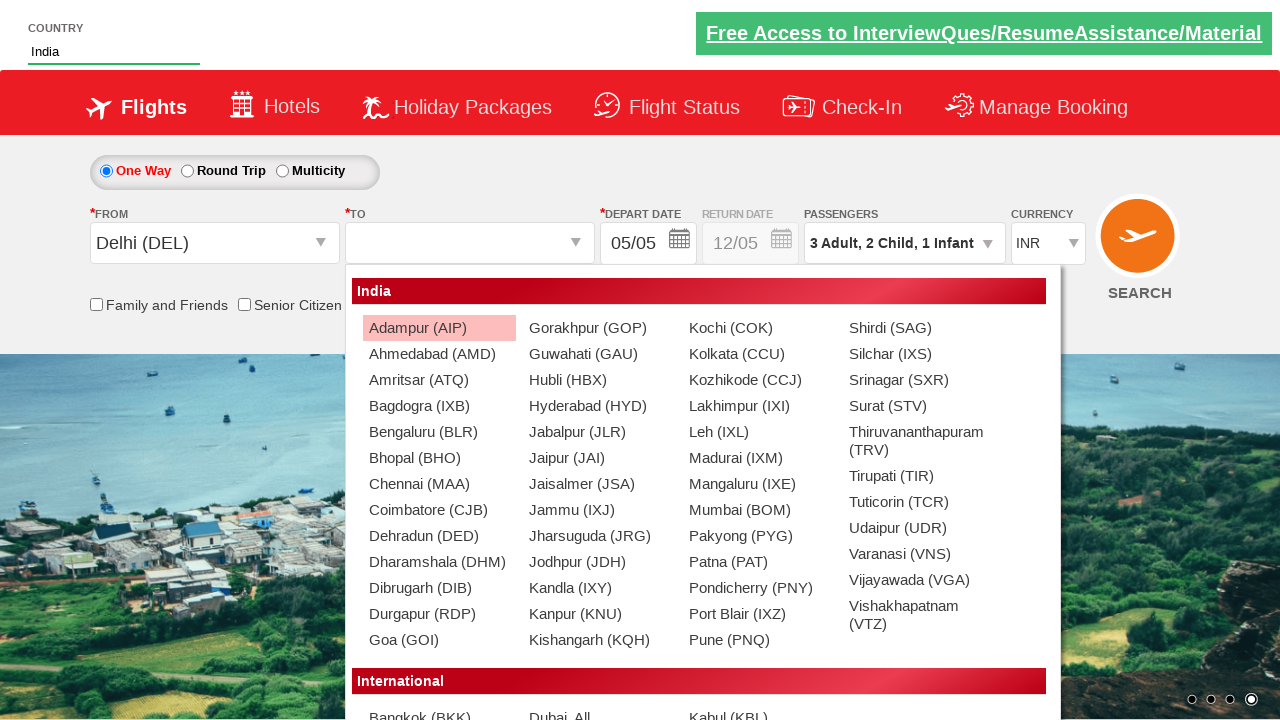

Selected 'BLR' (Bangalore) as arrival city at (439, 432) on xpath=//div[@id='glsctl00_mainContent_ddl_destinationStation1_CTNR']//a[@value='
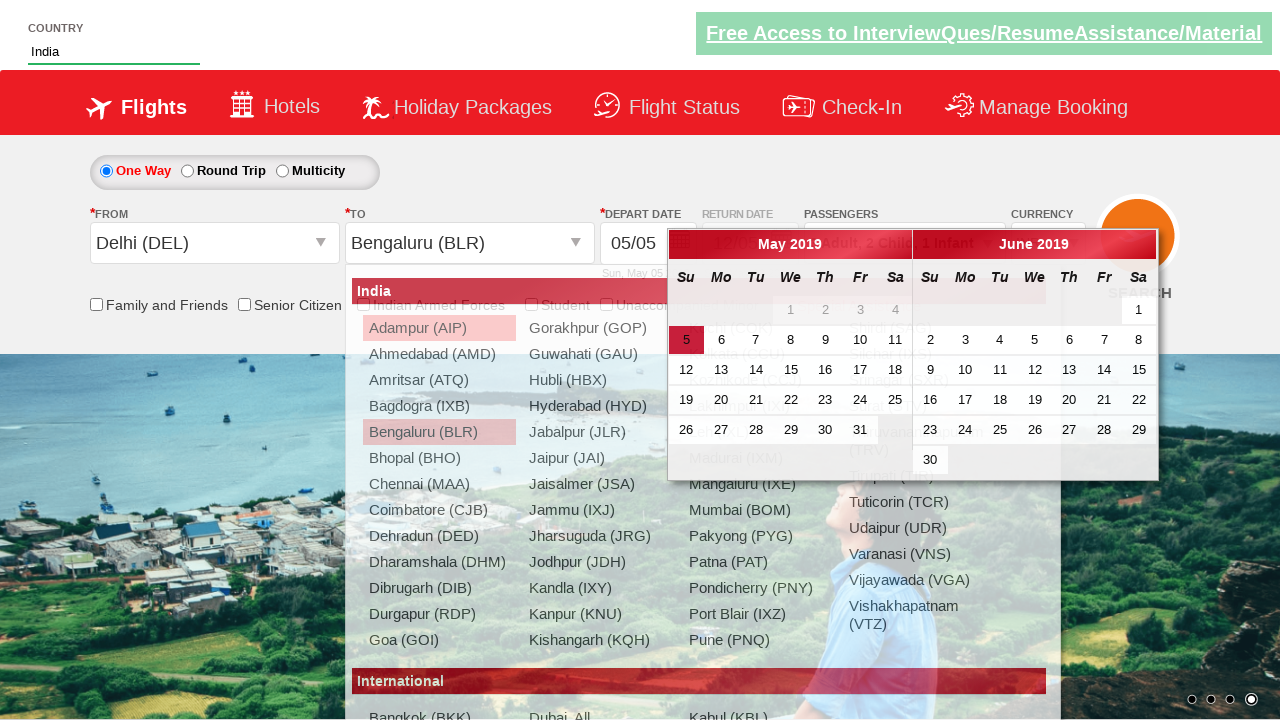

Selected departure date from calendar at (721, 430) on xpath=//*[@id='ui-datepicker-div']/div[1]/table/tbody/tr[5]/td[2]/a
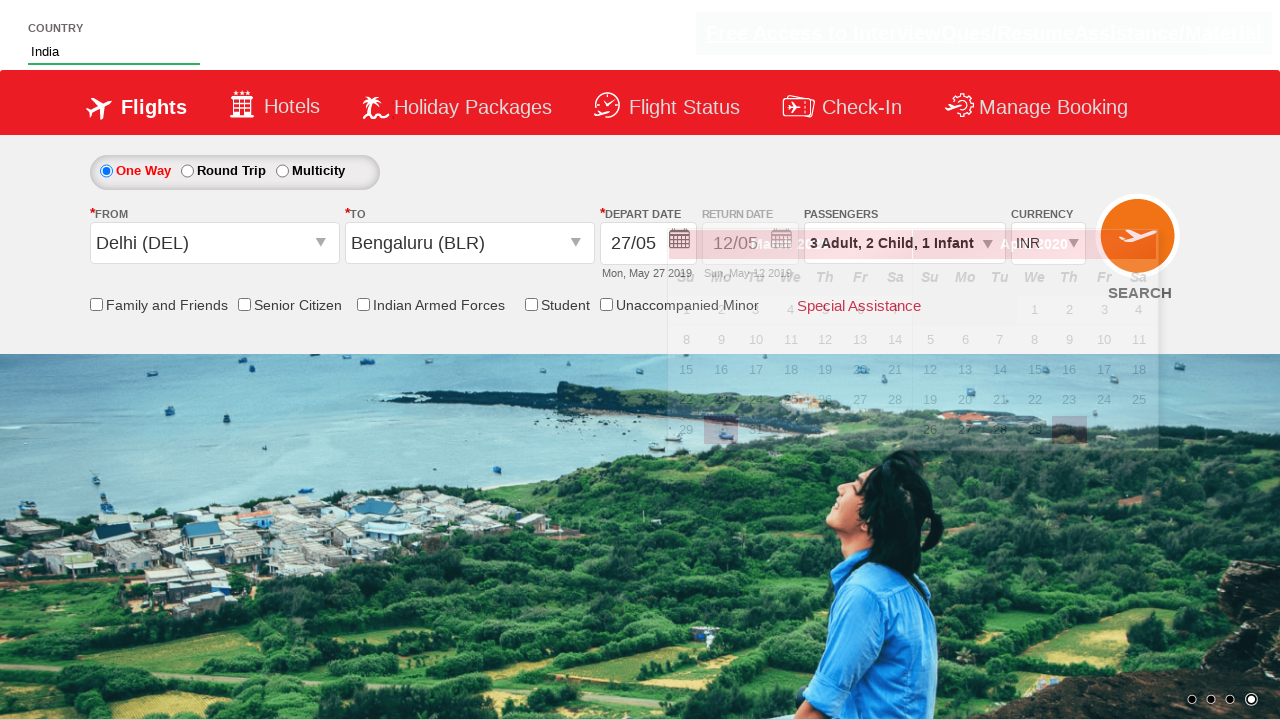

Checked 'Friends and Family' checkbox for discount at (96, 304) on [name*='friendsandfamily']
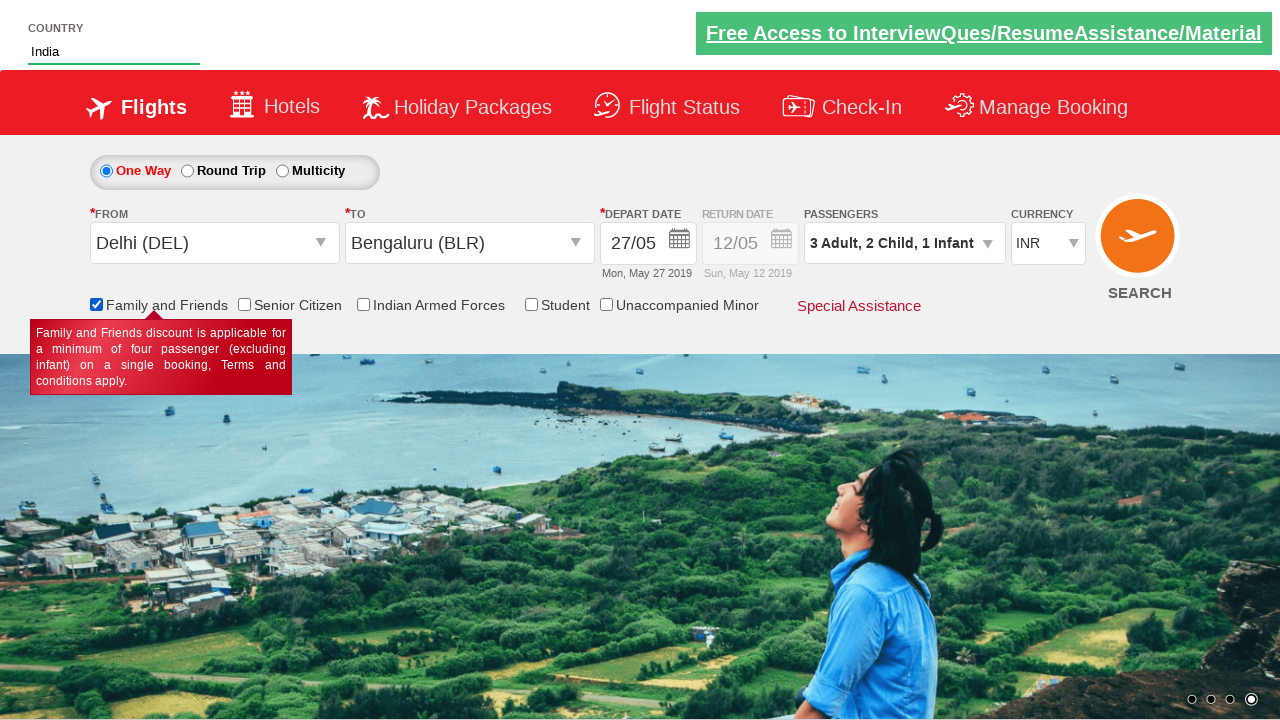

Selected 'Round Trip' radio button for trip type at (187, 171) on #ctl00_mainContent_rbtnl_Trip_1
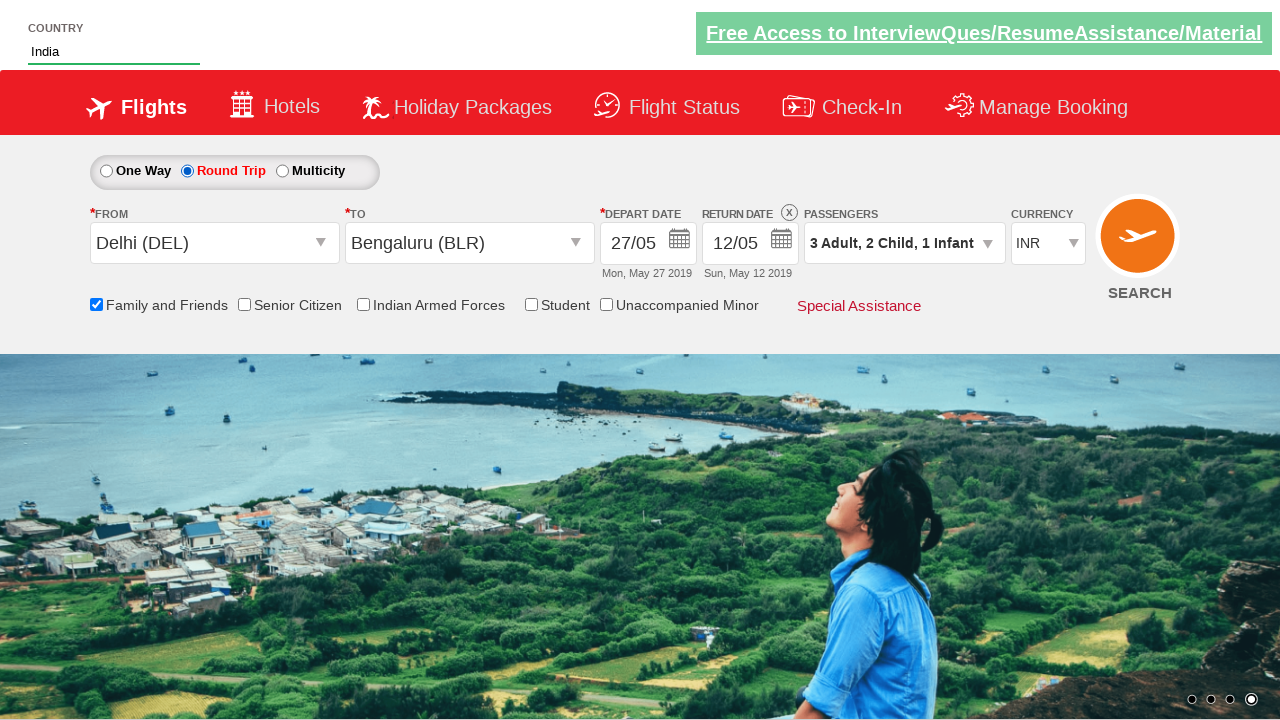

Clicked 'Search Flights' button to initiate flight search at (1140, 245) on #ctl00_mainContent_btn_FindFlights
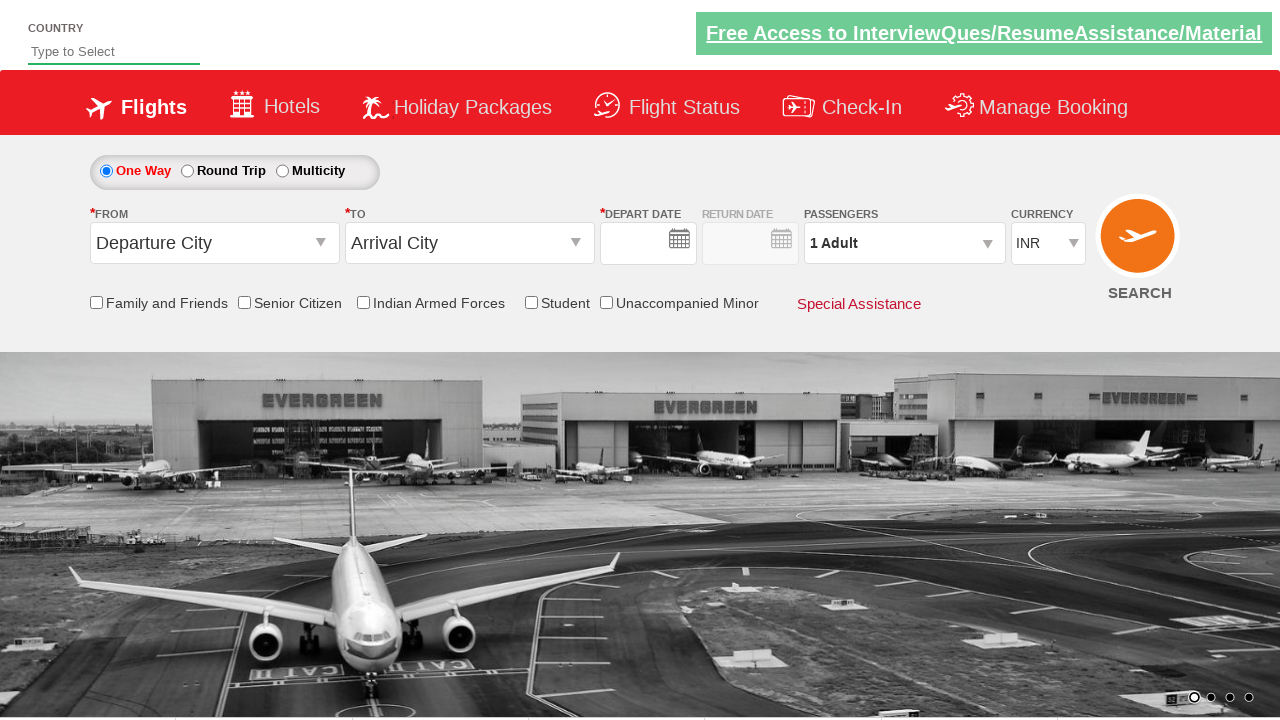

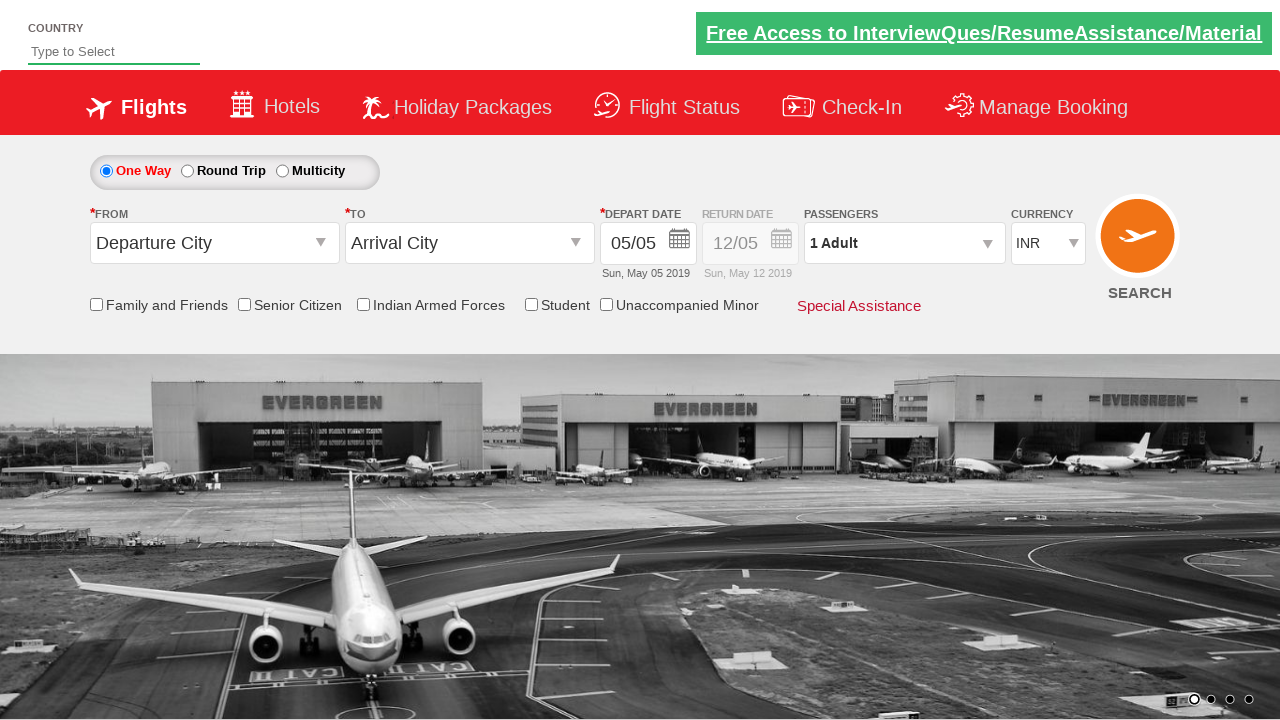